Tests radio button selection by clicking on the "Hockey" radio button and verifying it becomes selected

Starting URL: https://practice.cydeo.com/radio_buttons

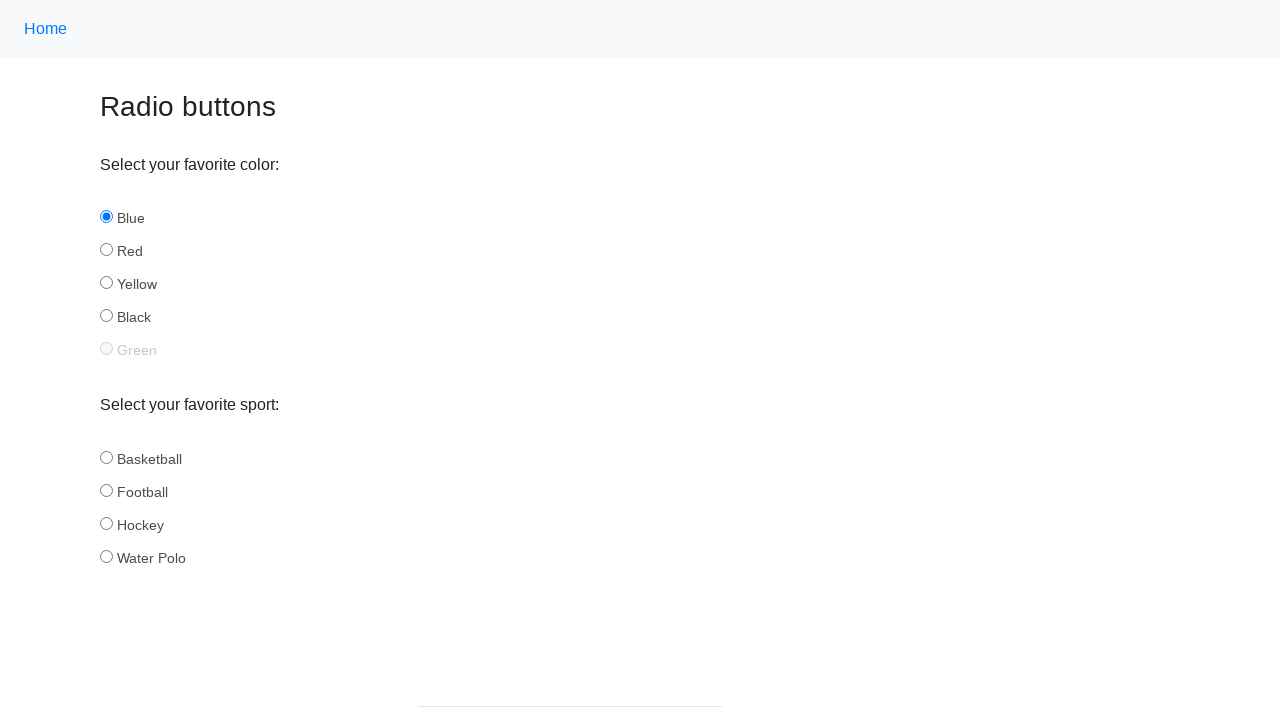

Clicked the Hockey radio button at (106, 523) on input#hockey
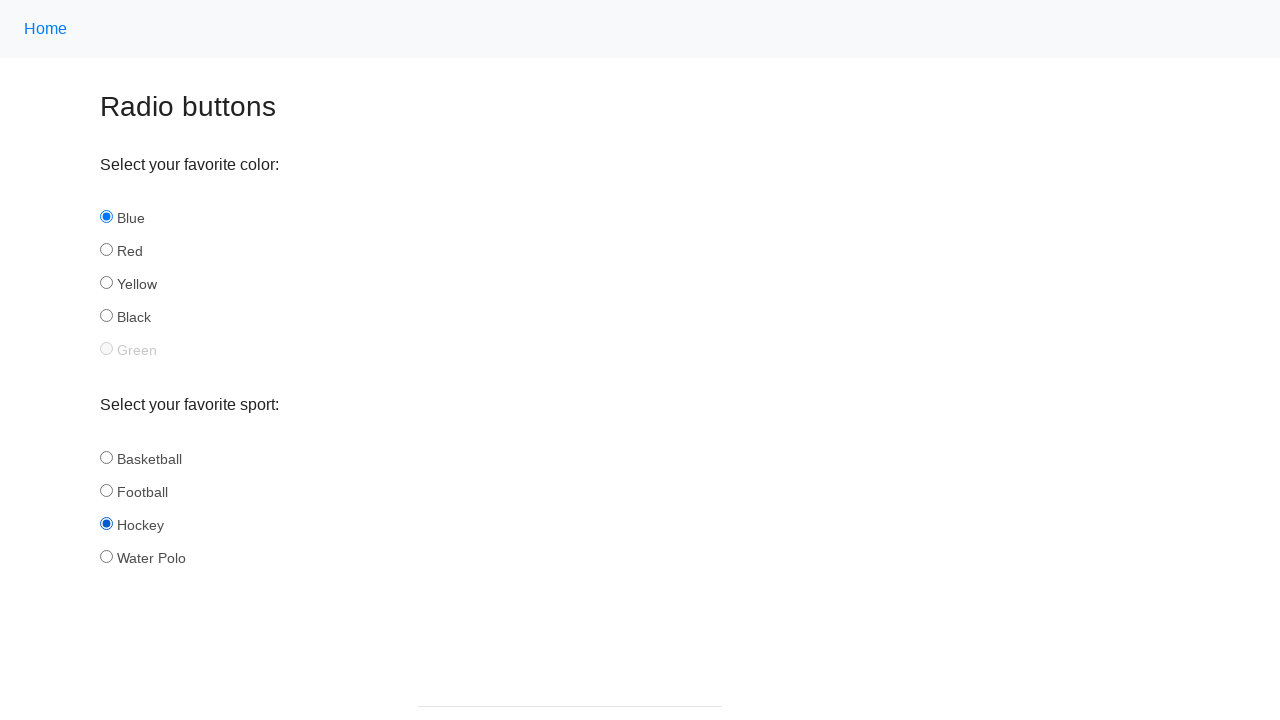

Verified Hockey radio button is selected
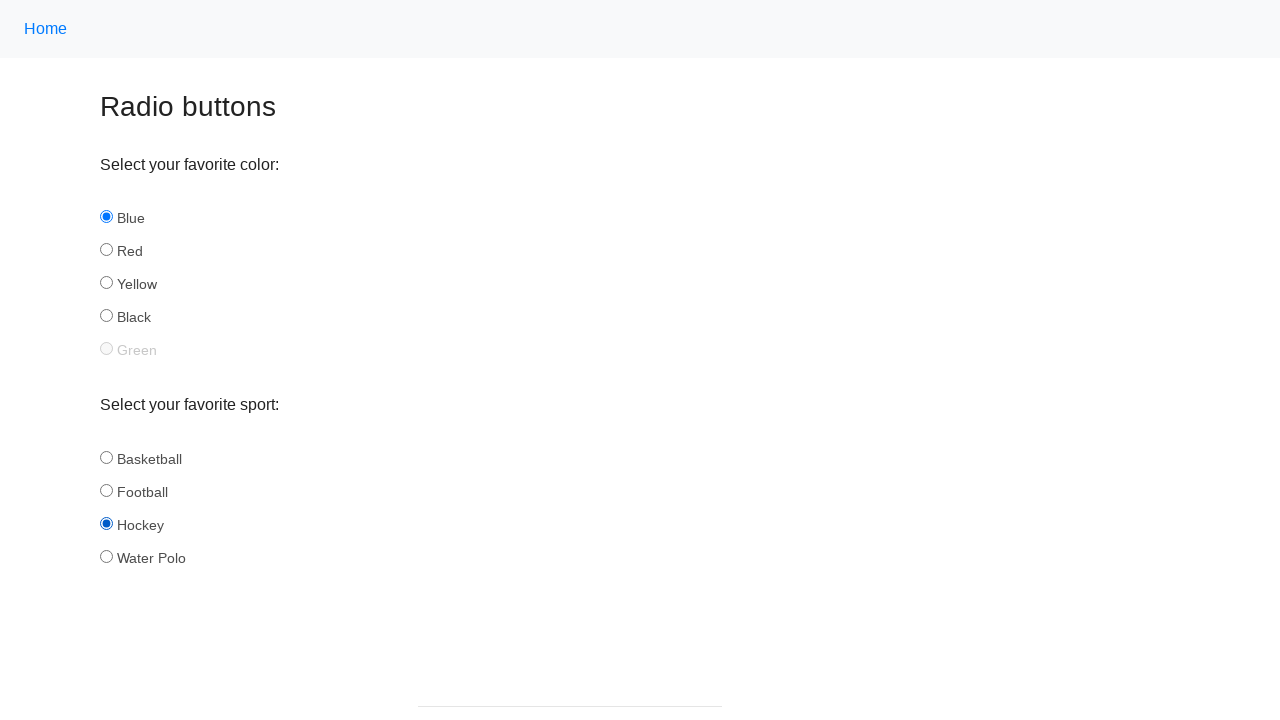

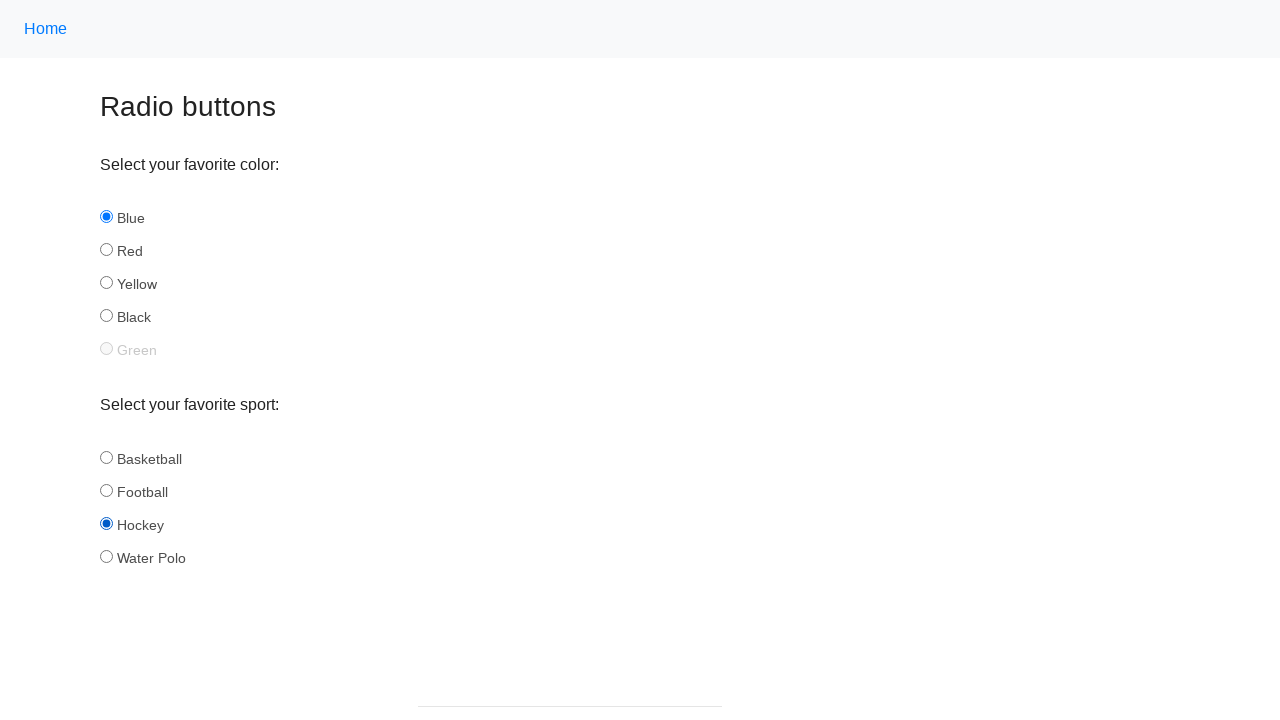